Tests jQuery UI Selectable functionality by switching to the demo iframe and performing Ctrl+Click to select multiple non-consecutive items (Item 1, Item 3, and Item 5)

Starting URL: https://jqueryui.com/selectable/

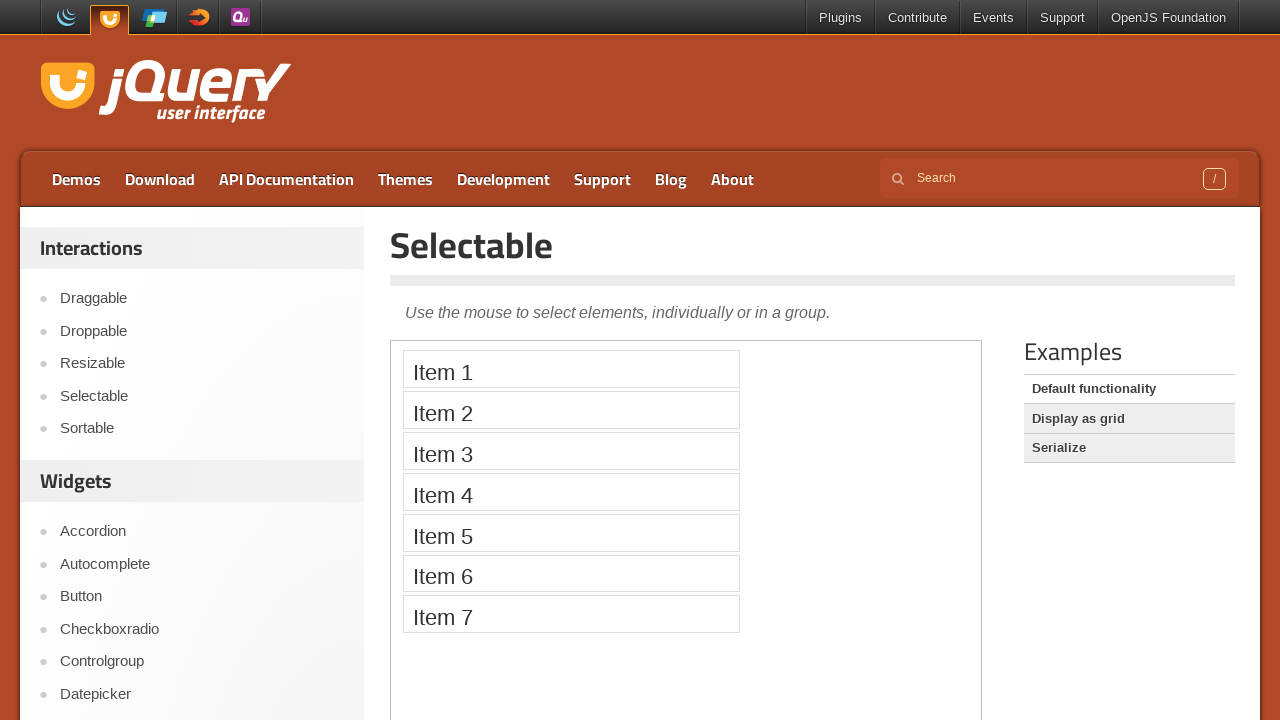

Located the demo iframe
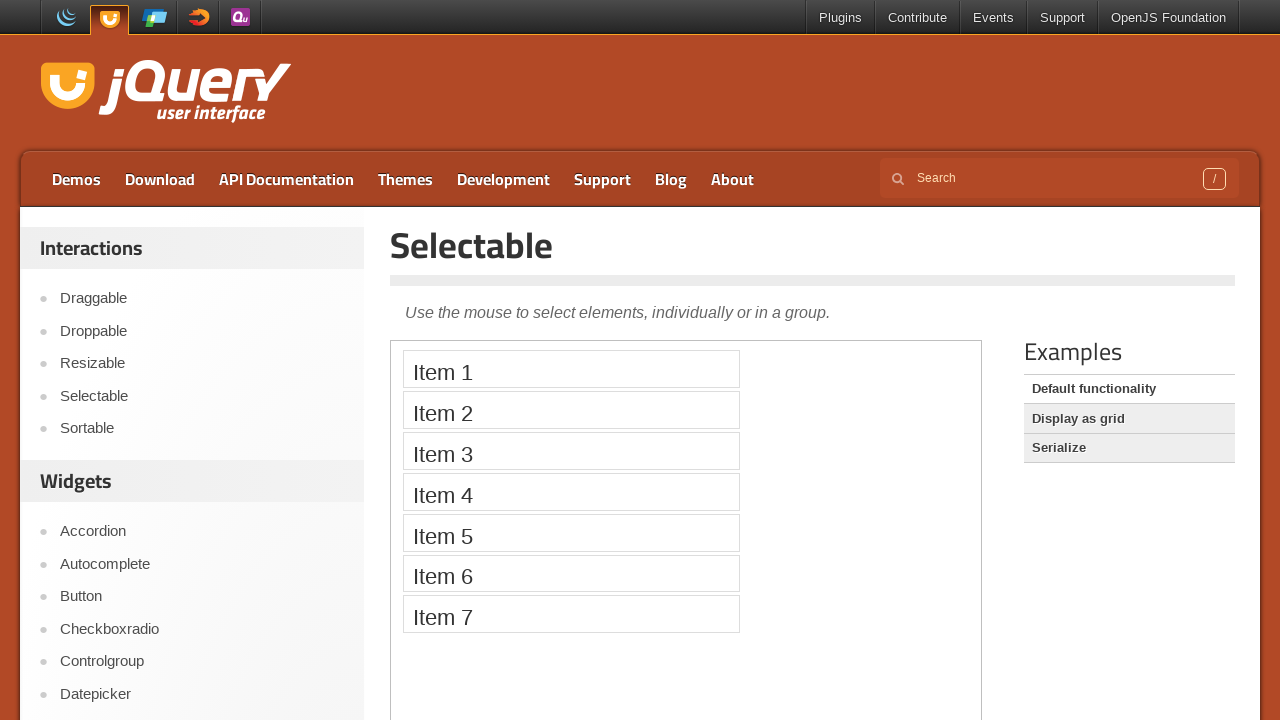

Waited for Item 1 to be visible in the selectable list
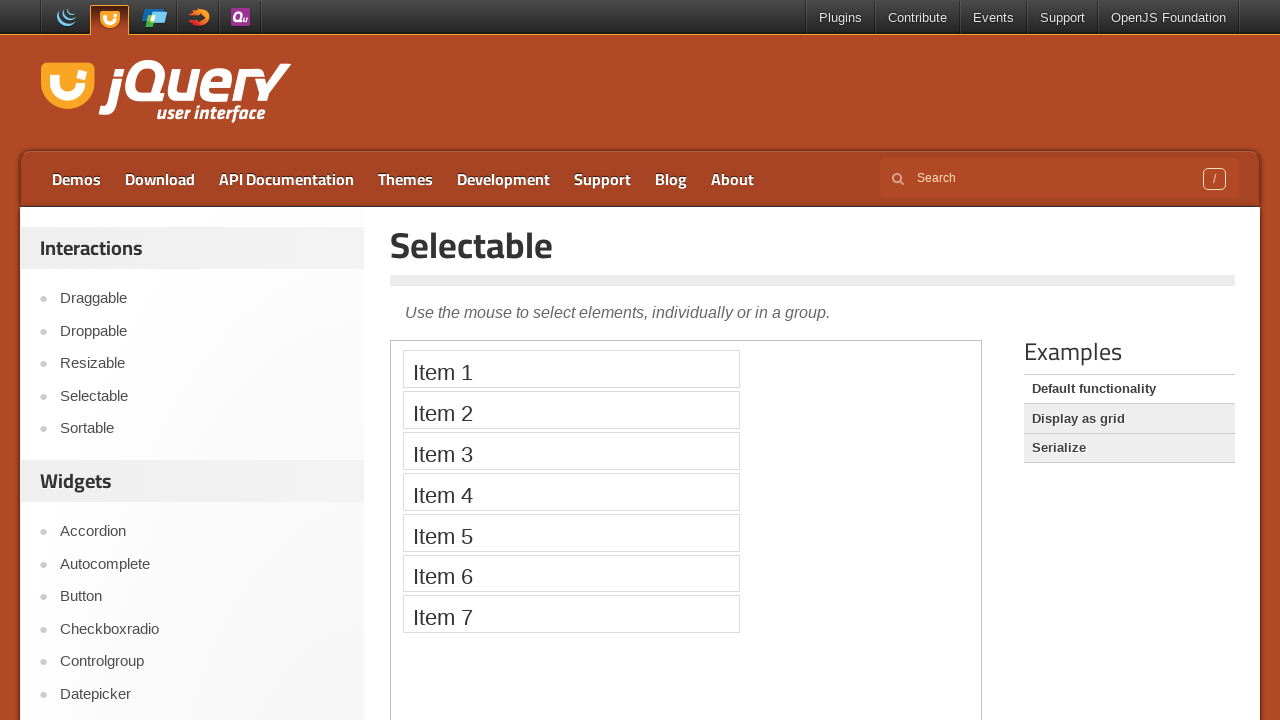

Ctrl+Clicked Item 1 to select it at (571, 369) on iframe >> nth=0 >> internal:control=enter-frame >> xpath=//li[text()='Item 1']
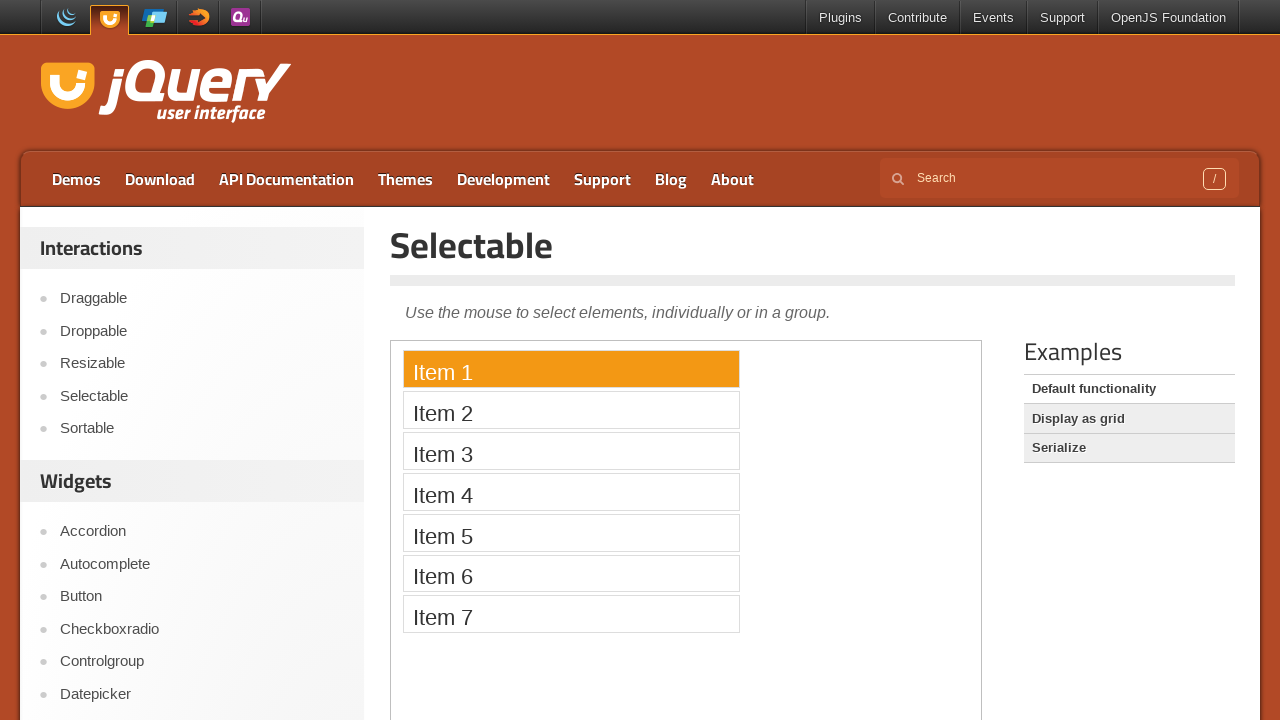

Ctrl+Clicked Item 3 to add it to selection at (571, 451) on iframe >> nth=0 >> internal:control=enter-frame >> xpath=//li[text()='Item 3']
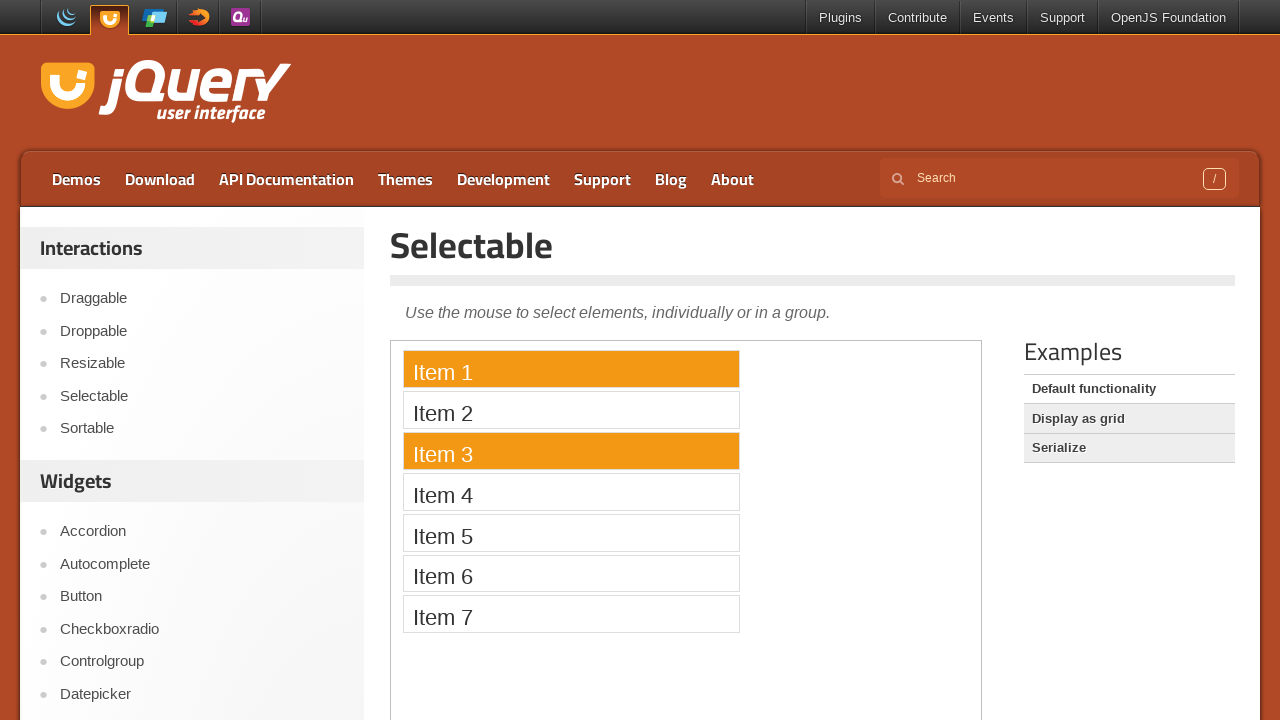

Ctrl+Clicked Item 5 to add it to selection at (571, 532) on iframe >> nth=0 >> internal:control=enter-frame >> xpath=//li[text()='Item 5']
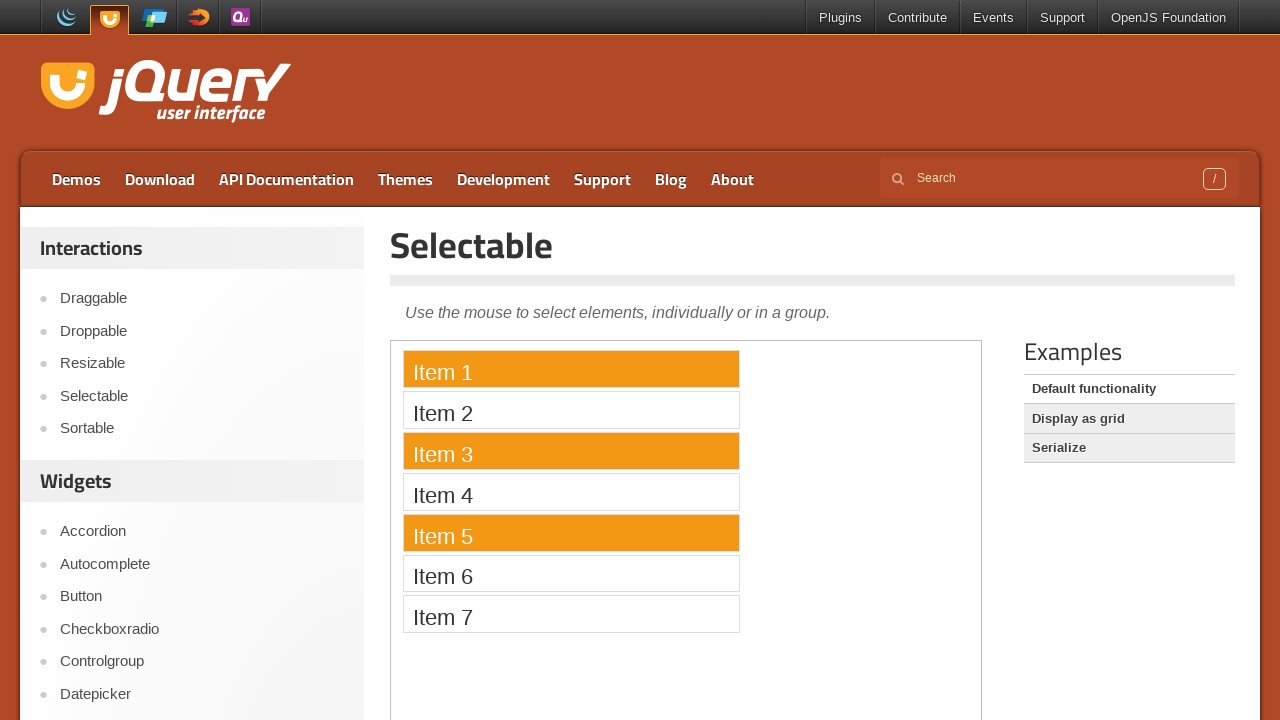

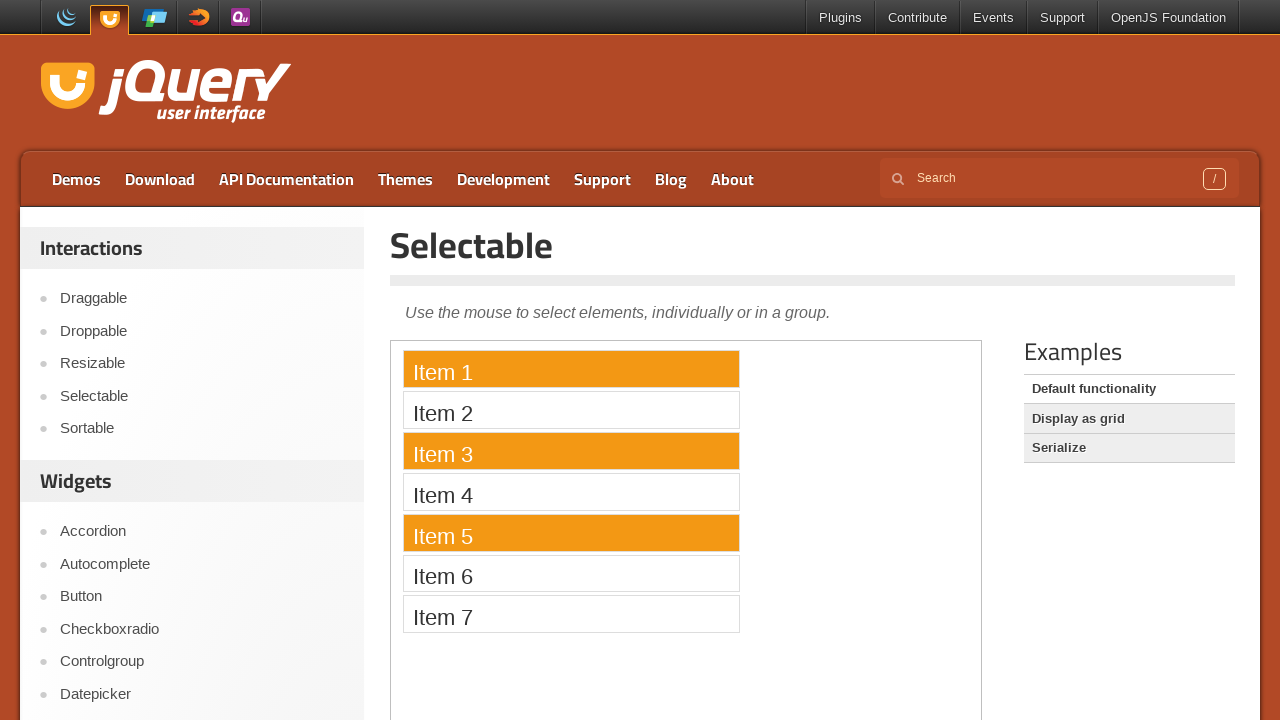